Navigates to Walmart website and verifies the page title and checks if specific content is present in the page source

Starting URL: https://www.walmart.com

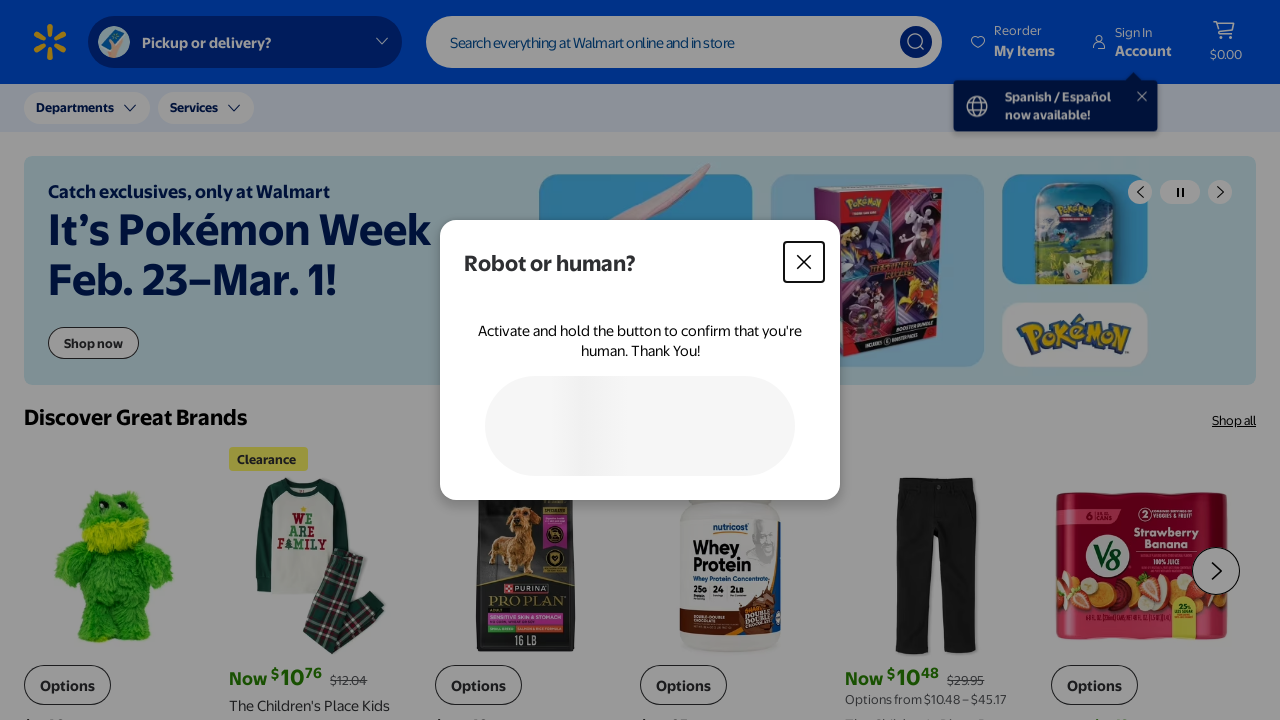

Retrieved page title
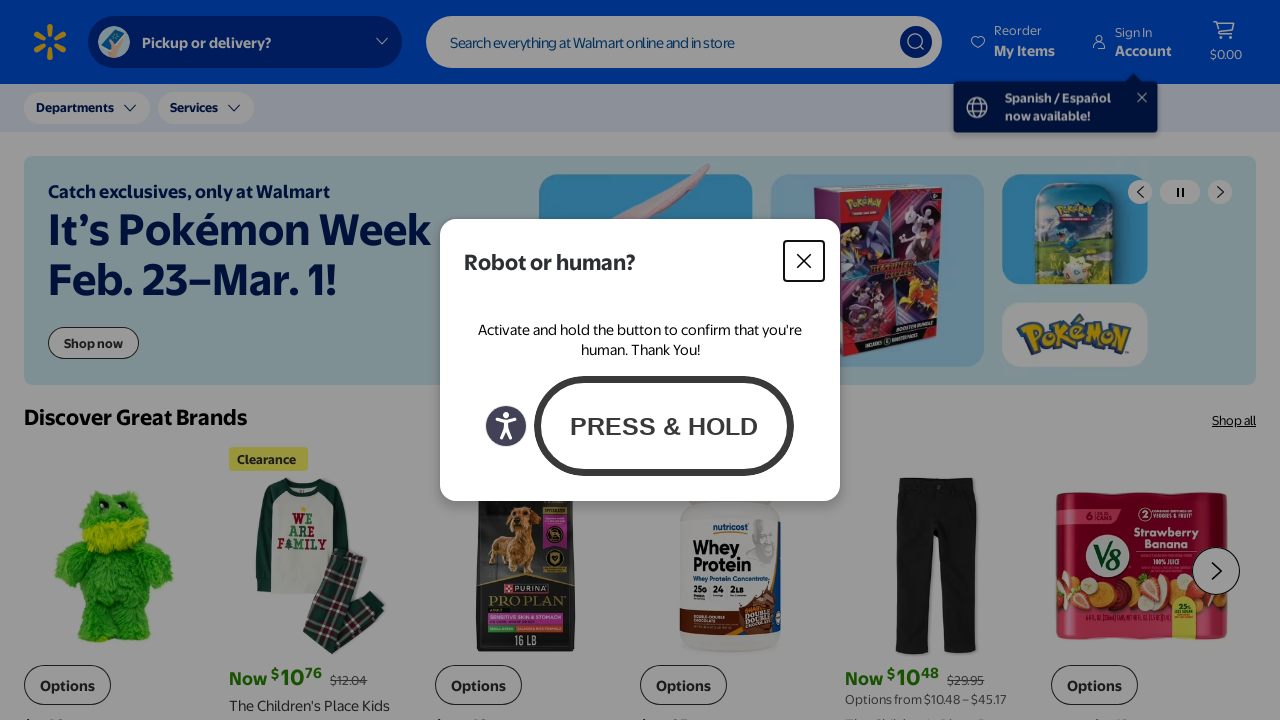

Page title contains 'Walmart' - verification passed
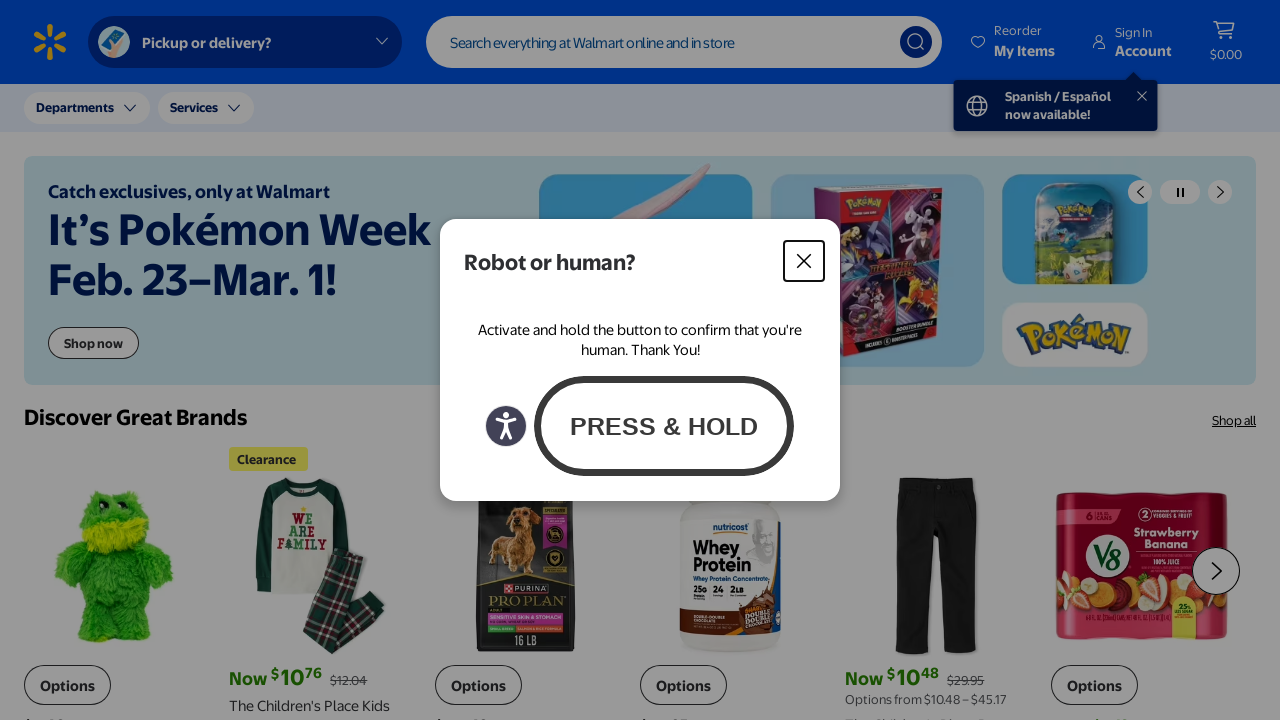

Retrieved current URL: https://www.walmart.com/
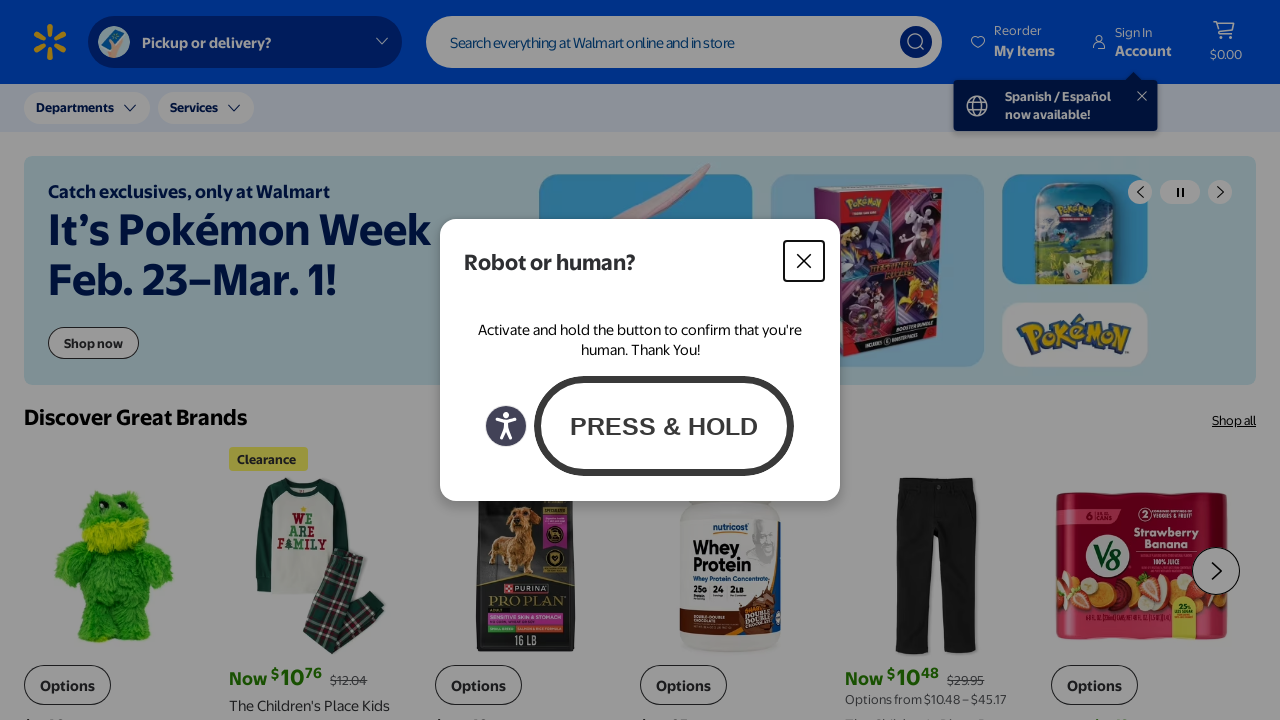

Retrieved page content
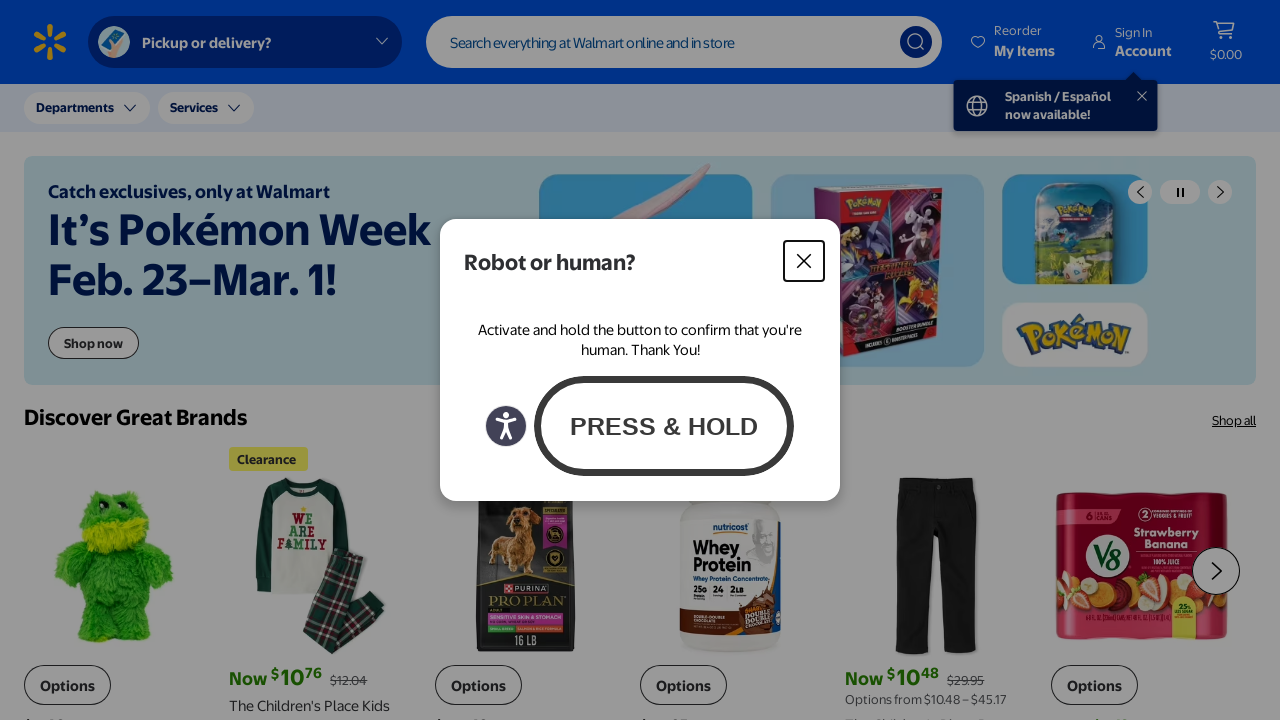

'holiday-christmas' content not found in page source
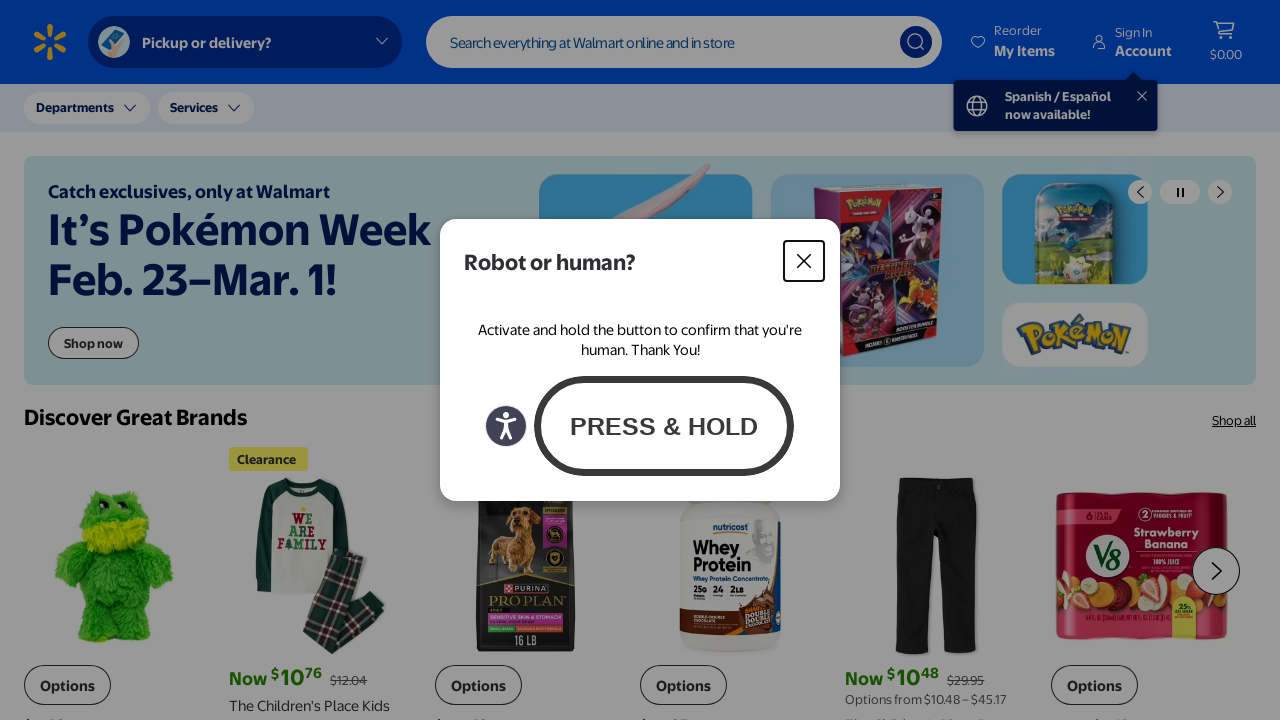

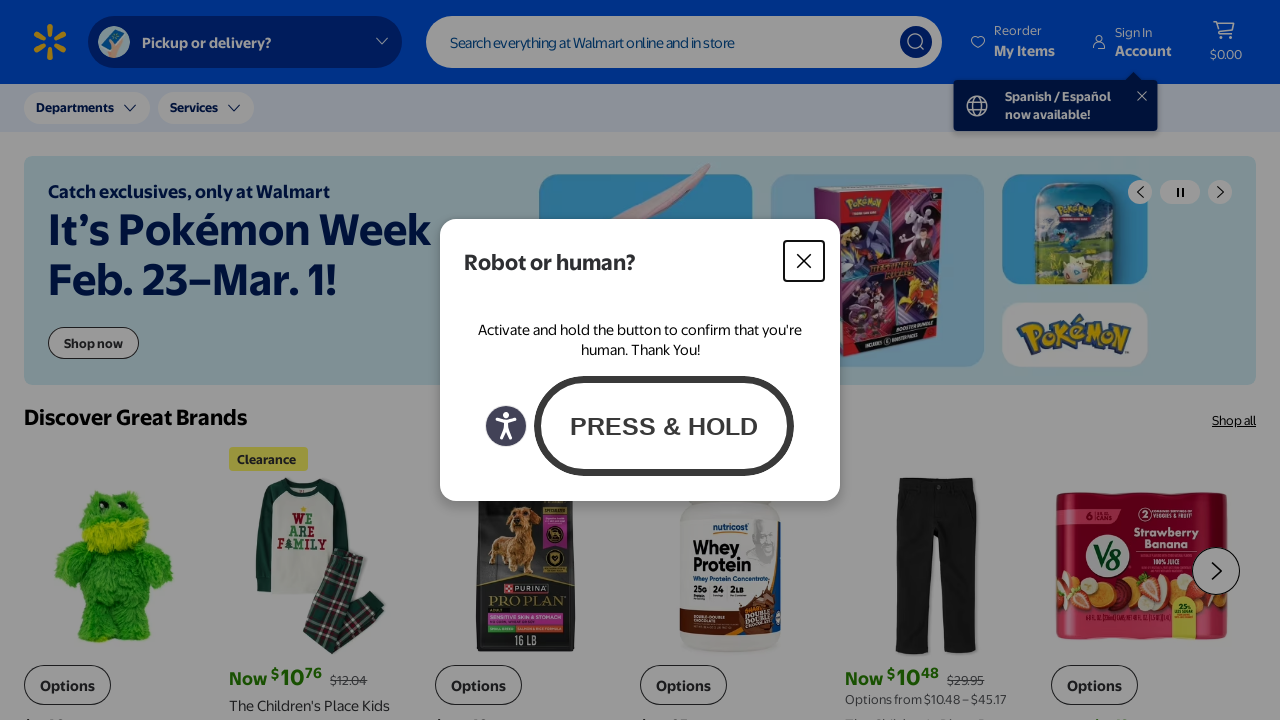